Tests a sample todo application by marking two items as done, adding a new todo item with custom text, and verifying the item was added to the list.

Starting URL: https://lambdatest.github.io/sample-todo-app/

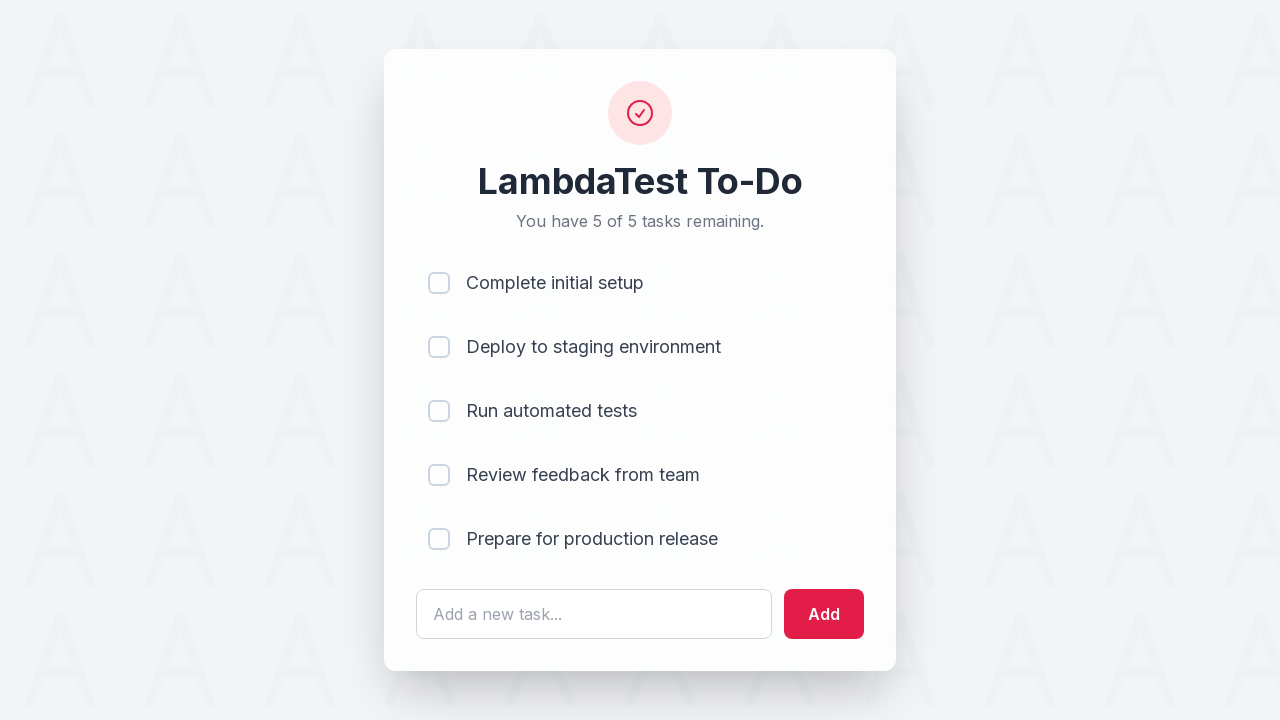

Clicked checkbox for first todo item at (439, 283) on input[name='li1']
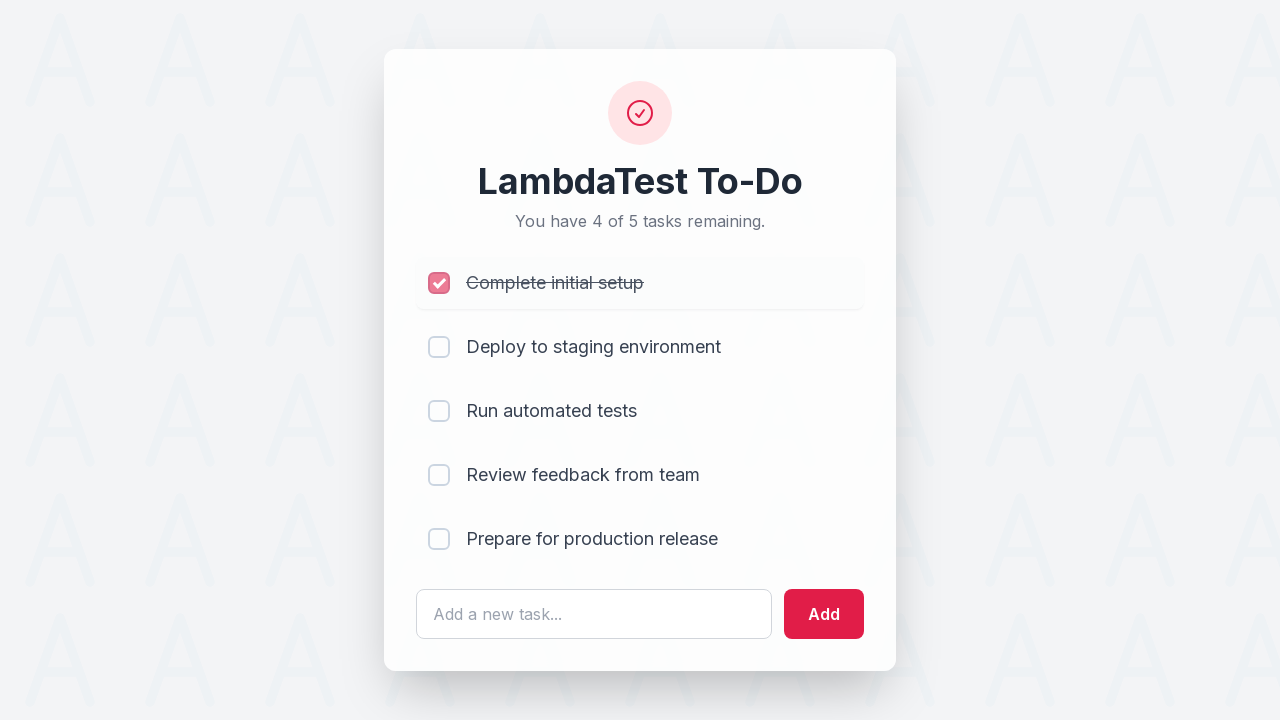

Clicked checkbox for second todo item at (439, 347) on input[name='li2']
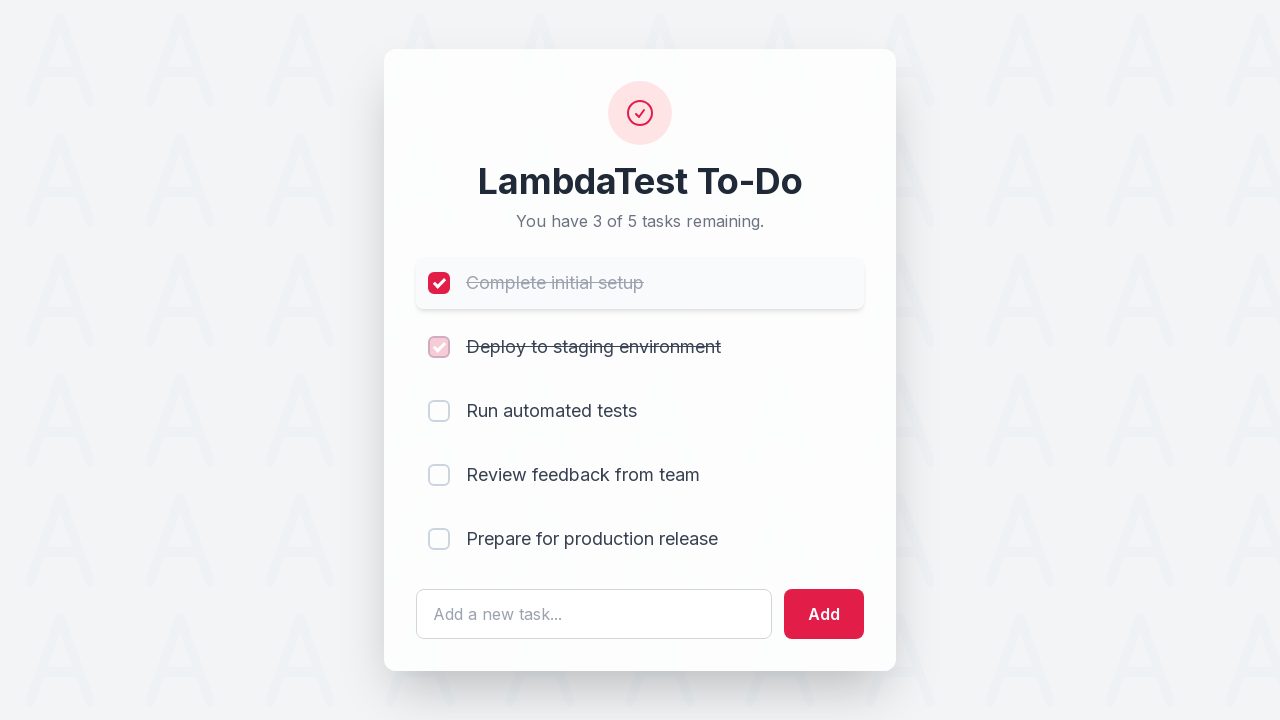

Filled todo text field with 'Yey, Let's add it to list' on #sampletodotext
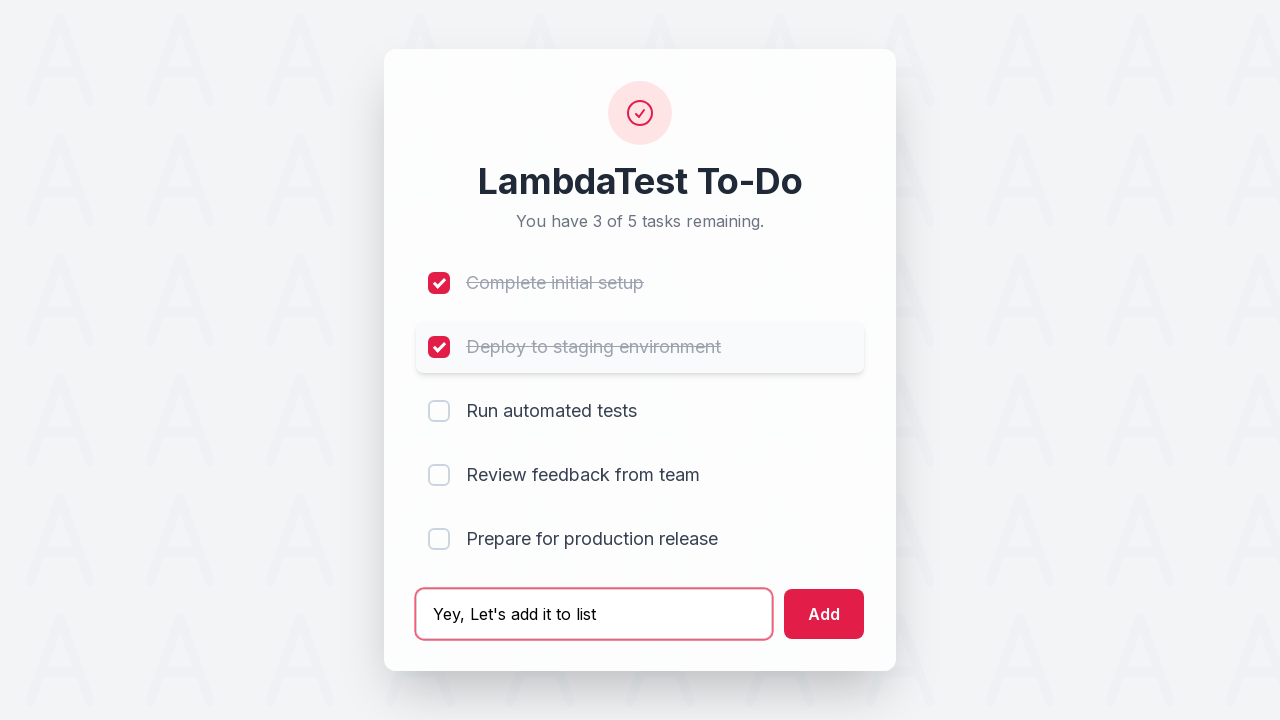

Clicked add button to create new todo item at (824, 614) on #addbutton
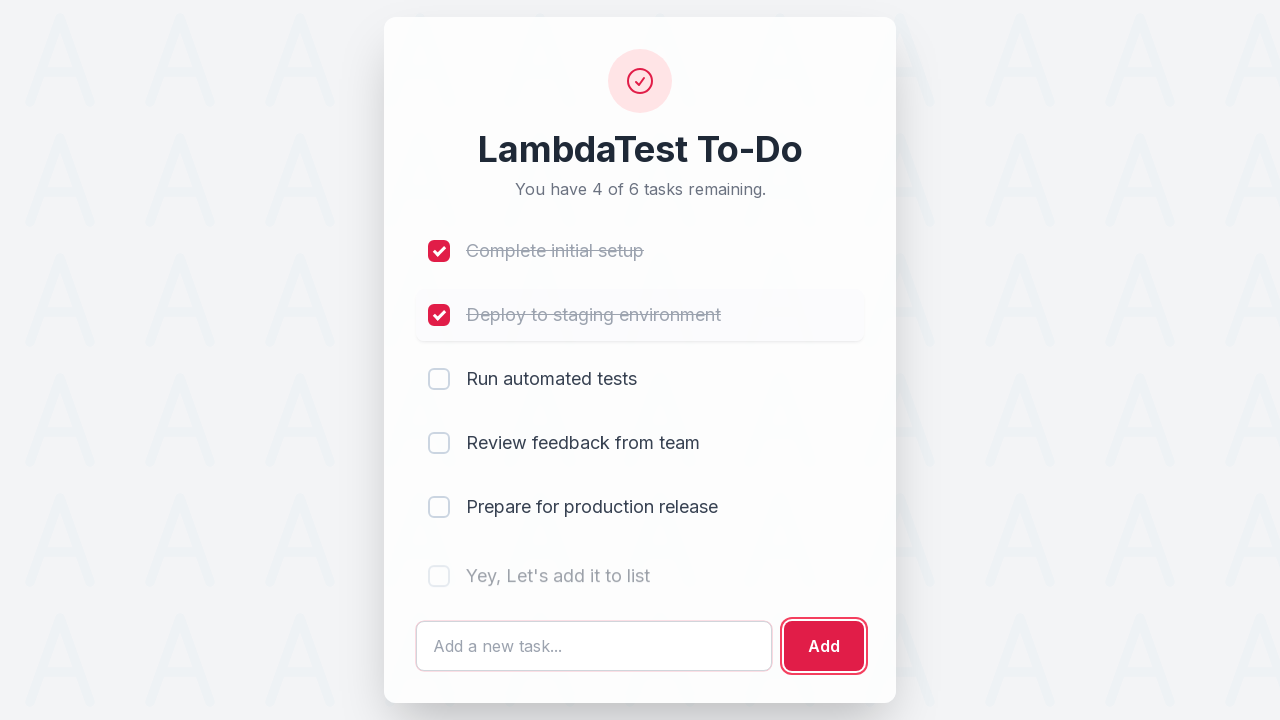

Verified new todo item was added to the list at position 6
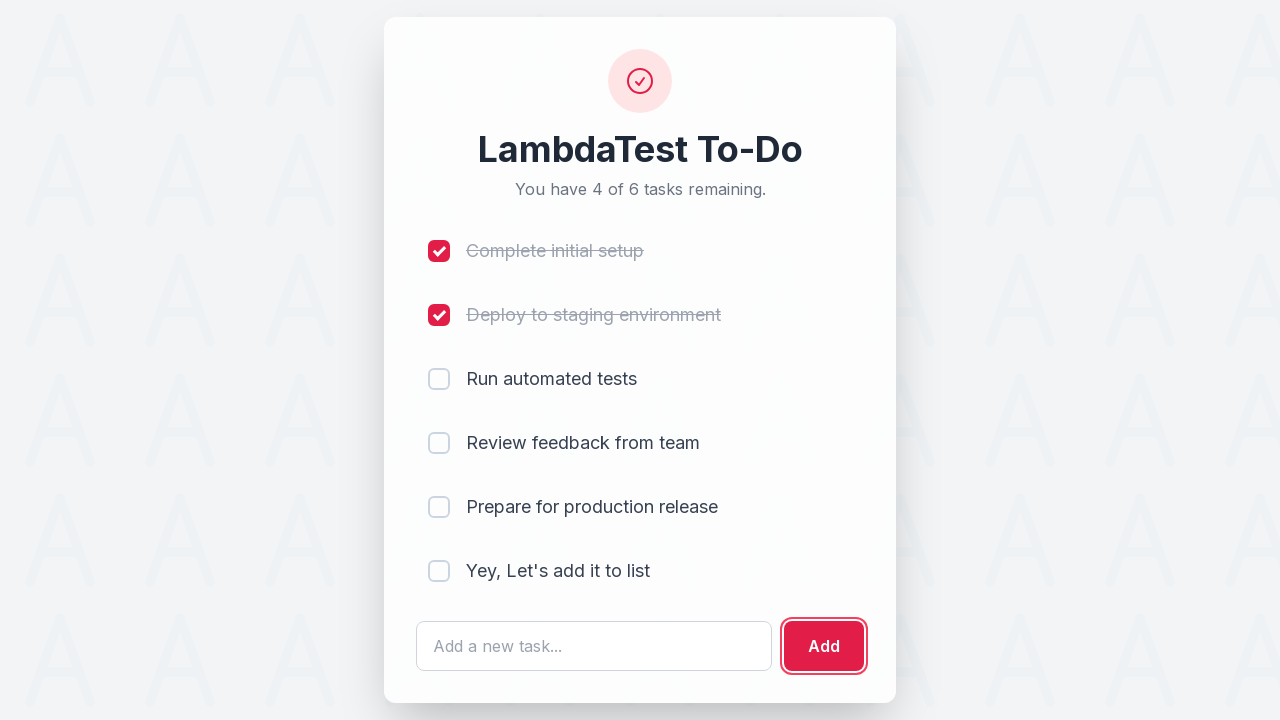

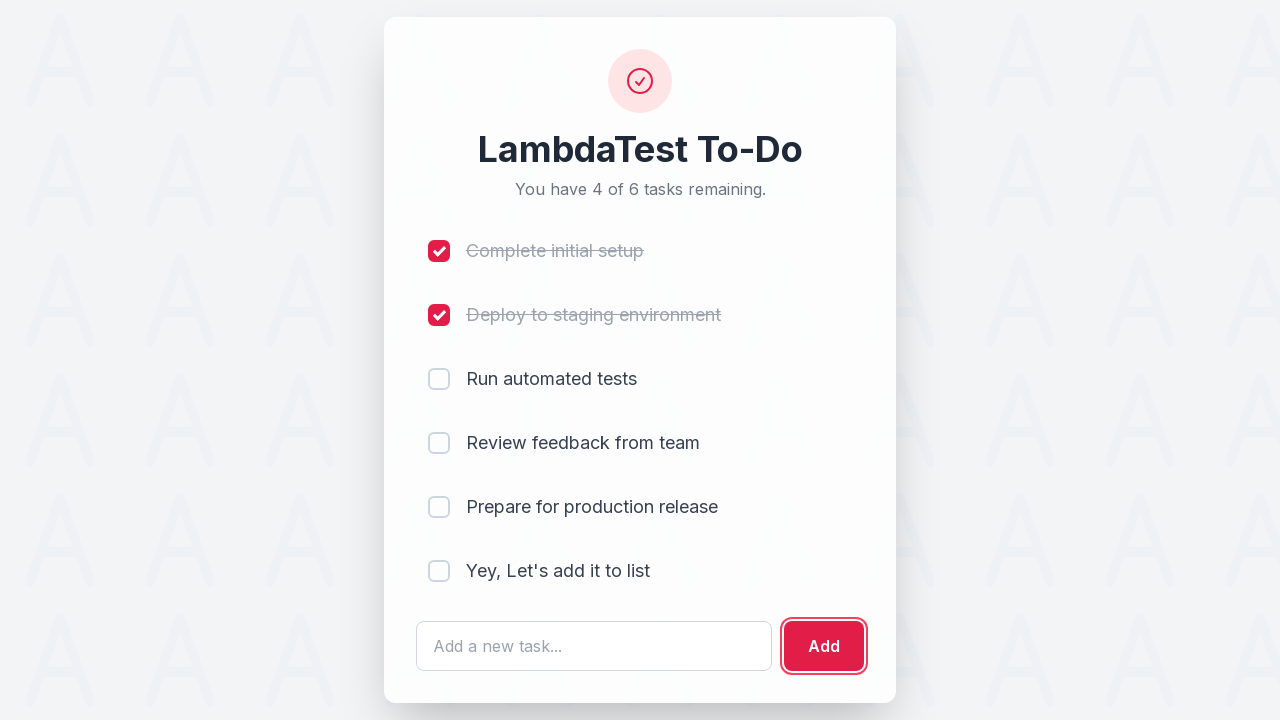